Tests triggering and accepting a confirm dialog

Starting URL: https://testpages.eviltester.com/styled/alerts/alert-test.html

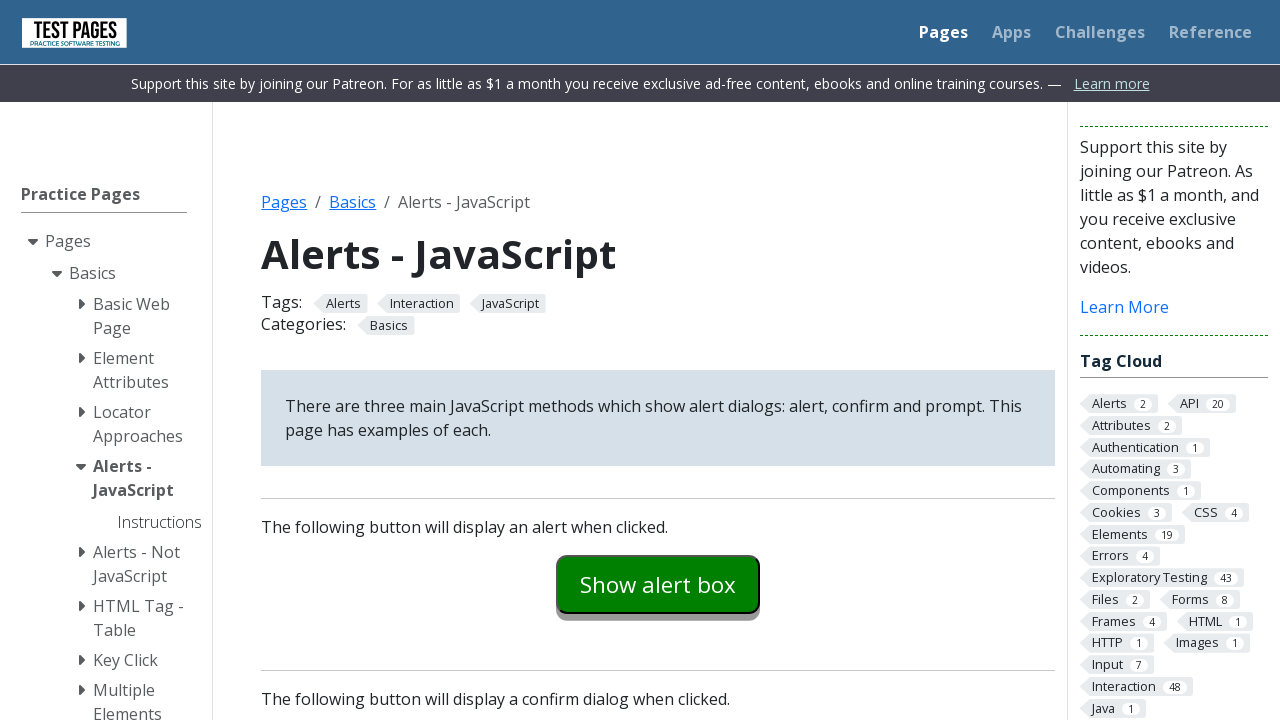

Set up dialog handler to accept confirm dialogs
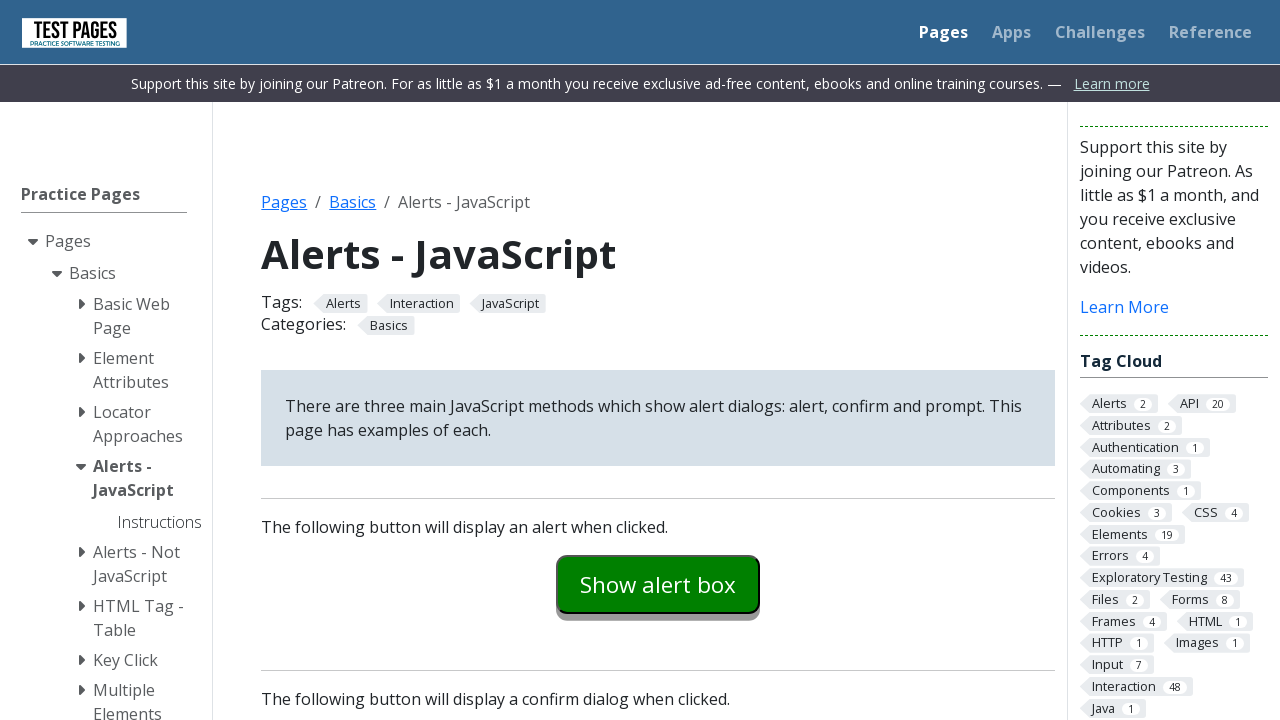

Clicked confirm example button to trigger confirm dialog at (658, 360) on #confirmexample
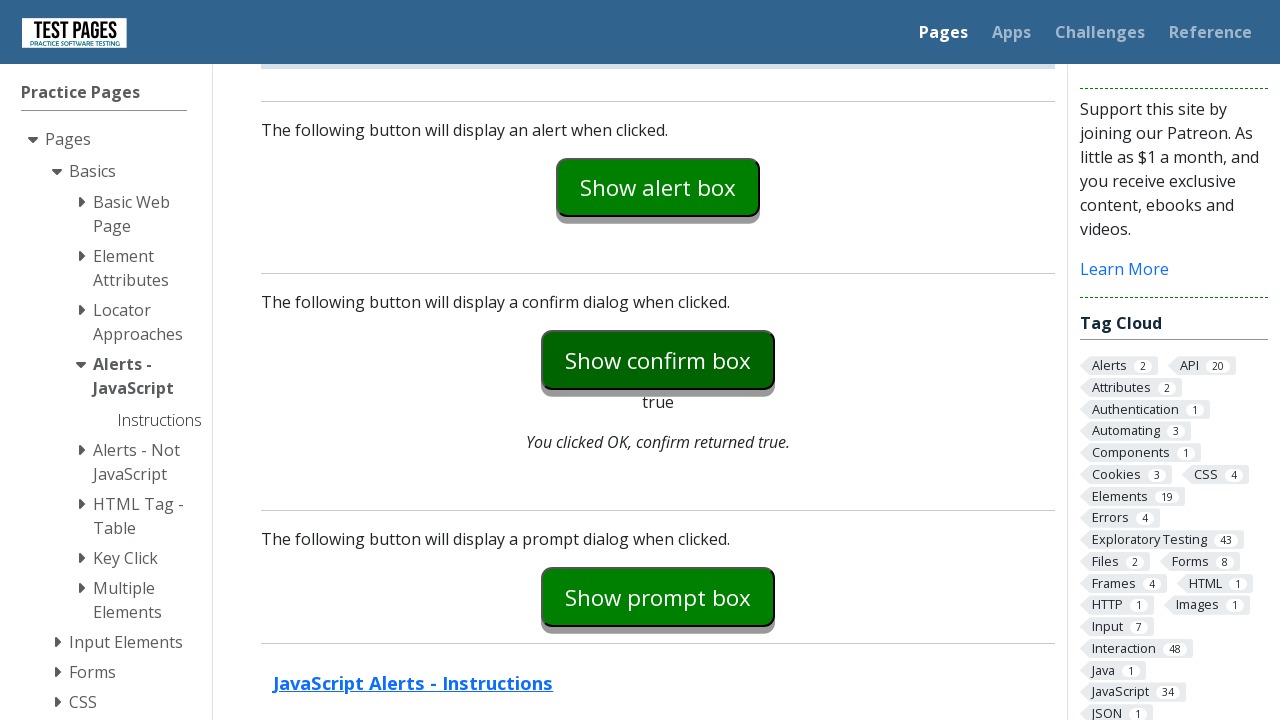

Confirm explanation text appeared after accepting dialog
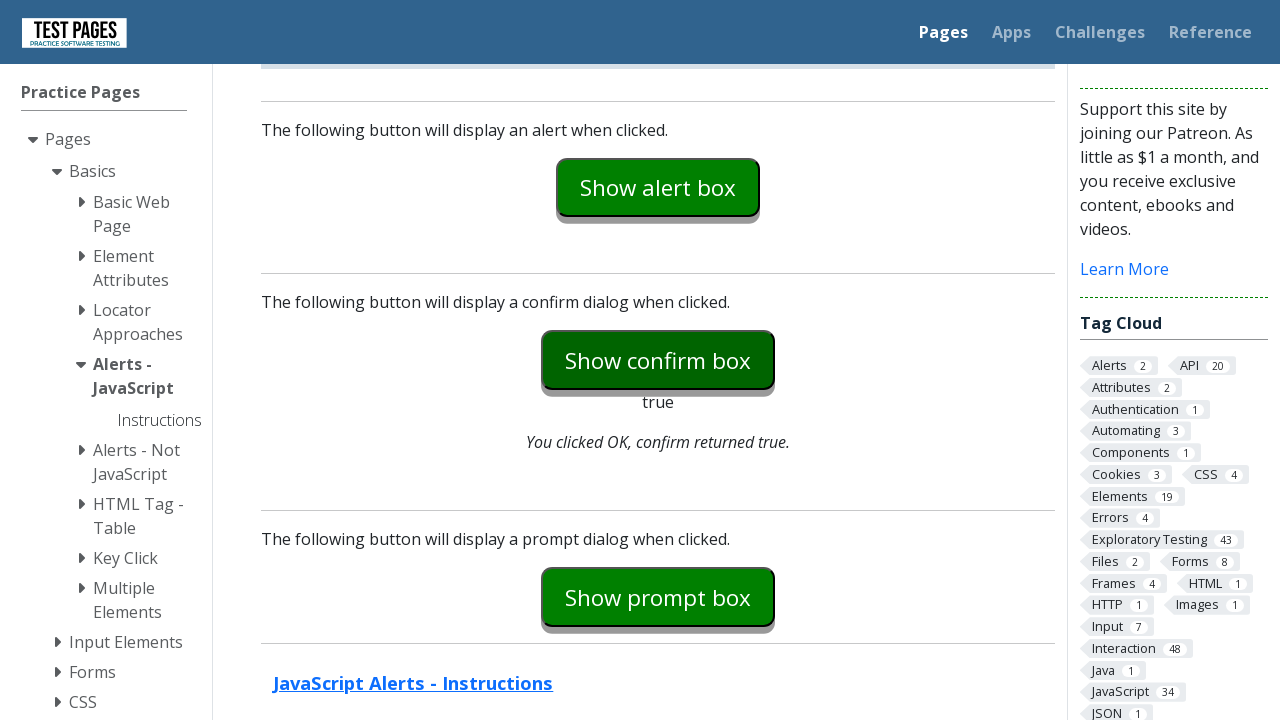

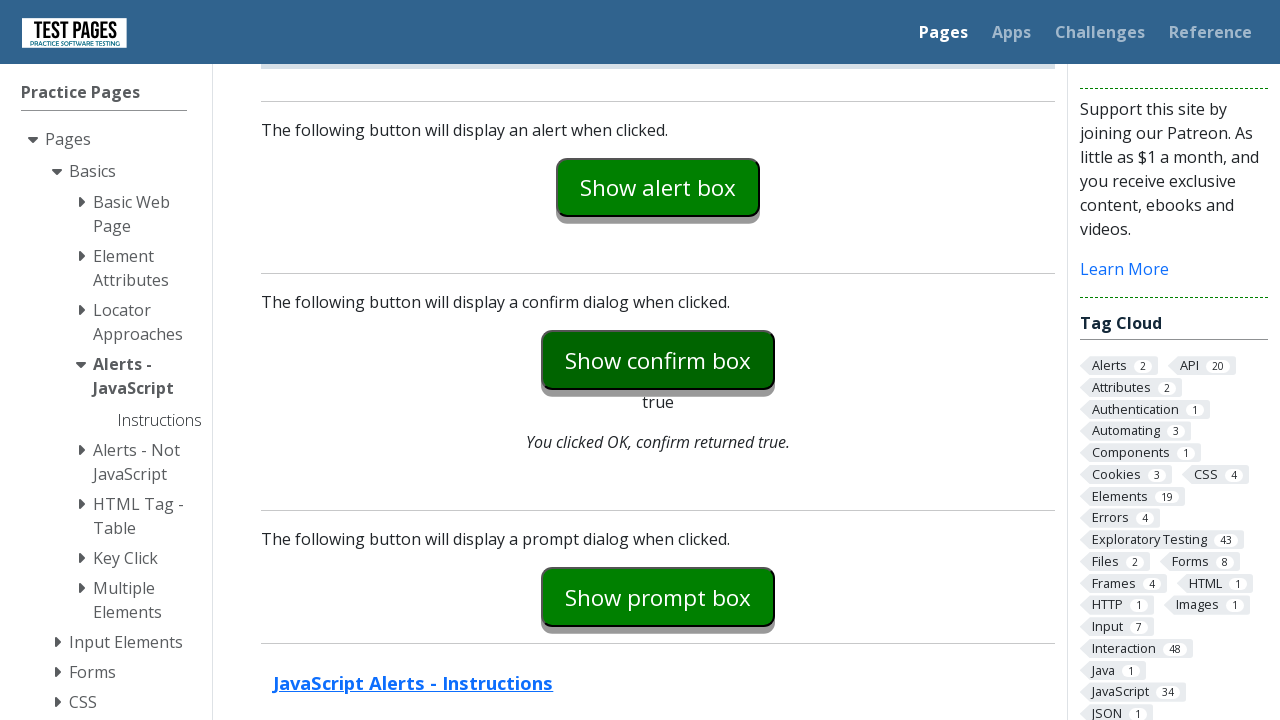